Tests opening footer links in new tabs, switching between tabs, and closing them while maintaining the parent window

Starting URL: https://rahulshettyacademy.com/AutomationPractice/

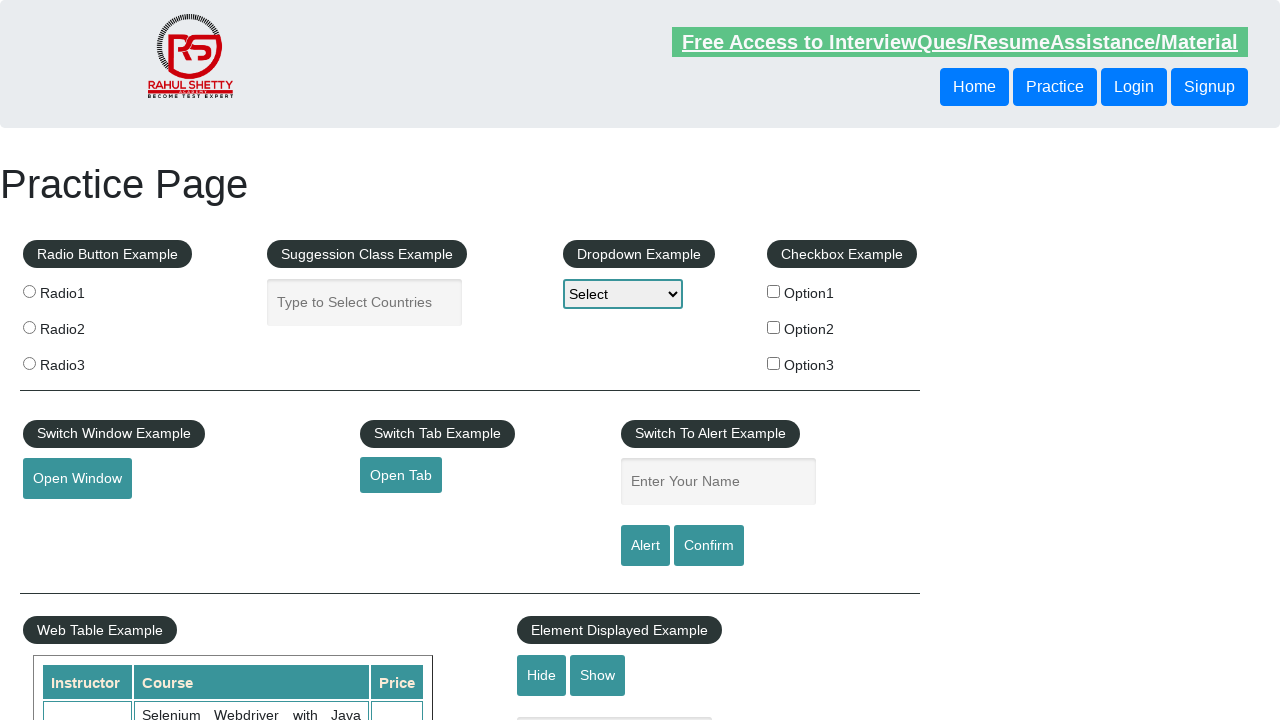

Located footer section with ID 'gf-BIG'
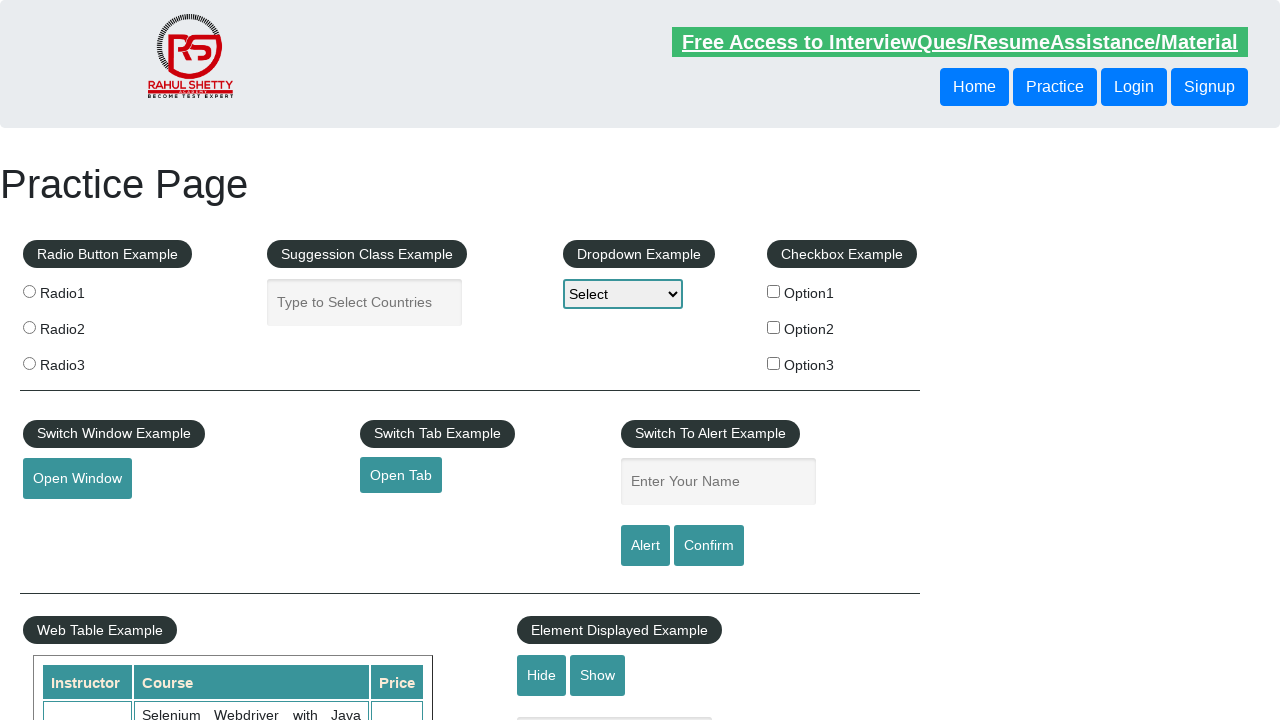

Located first column of footer links
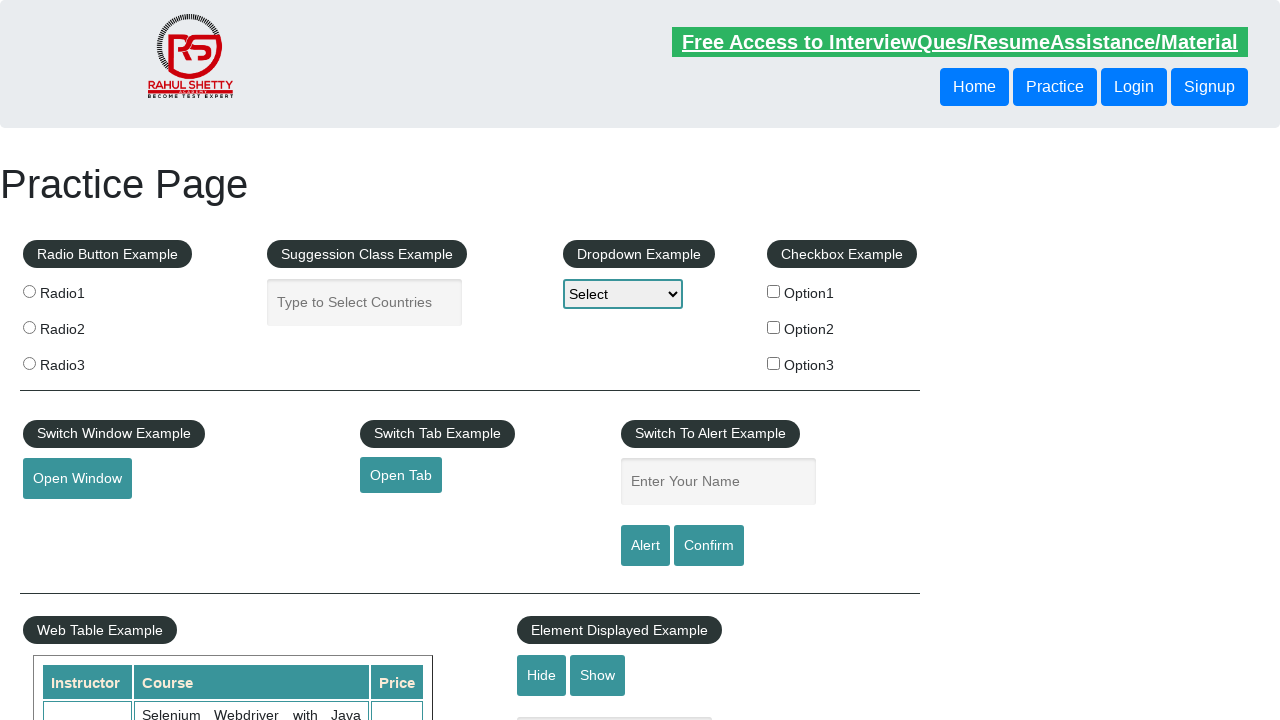

Located all anchor links in first footer column
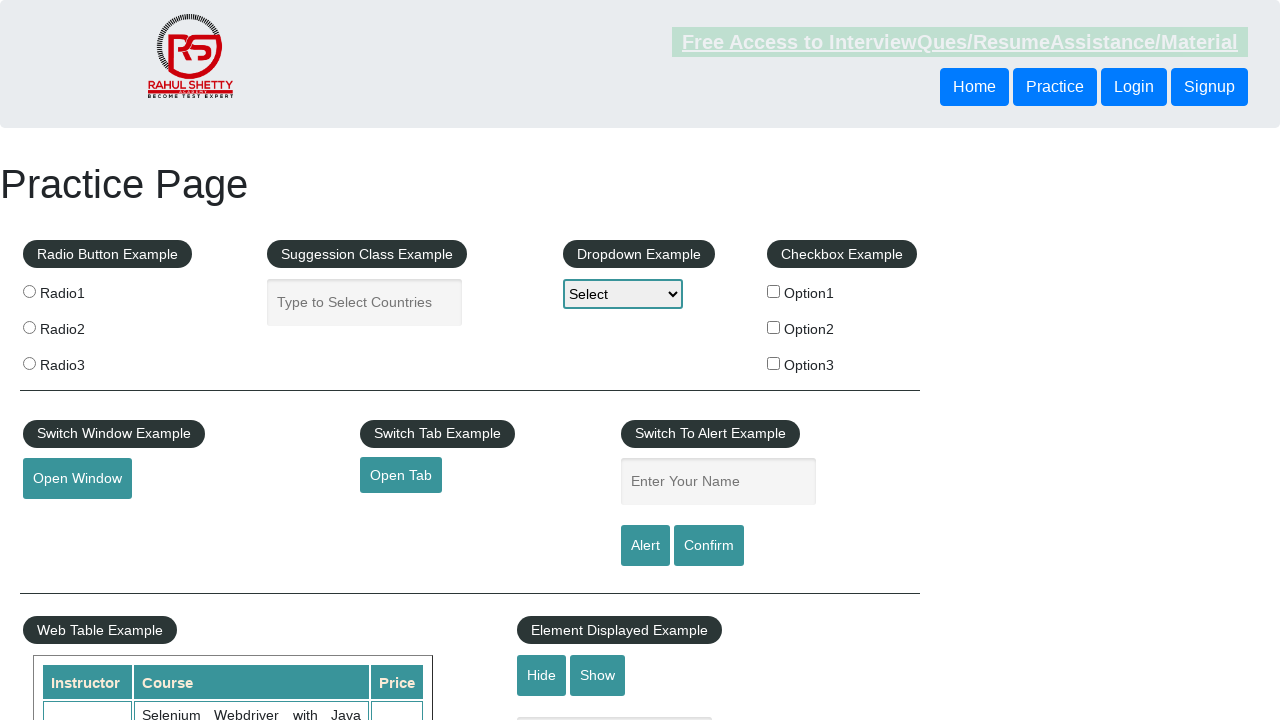

Counted 5 links in first footer column
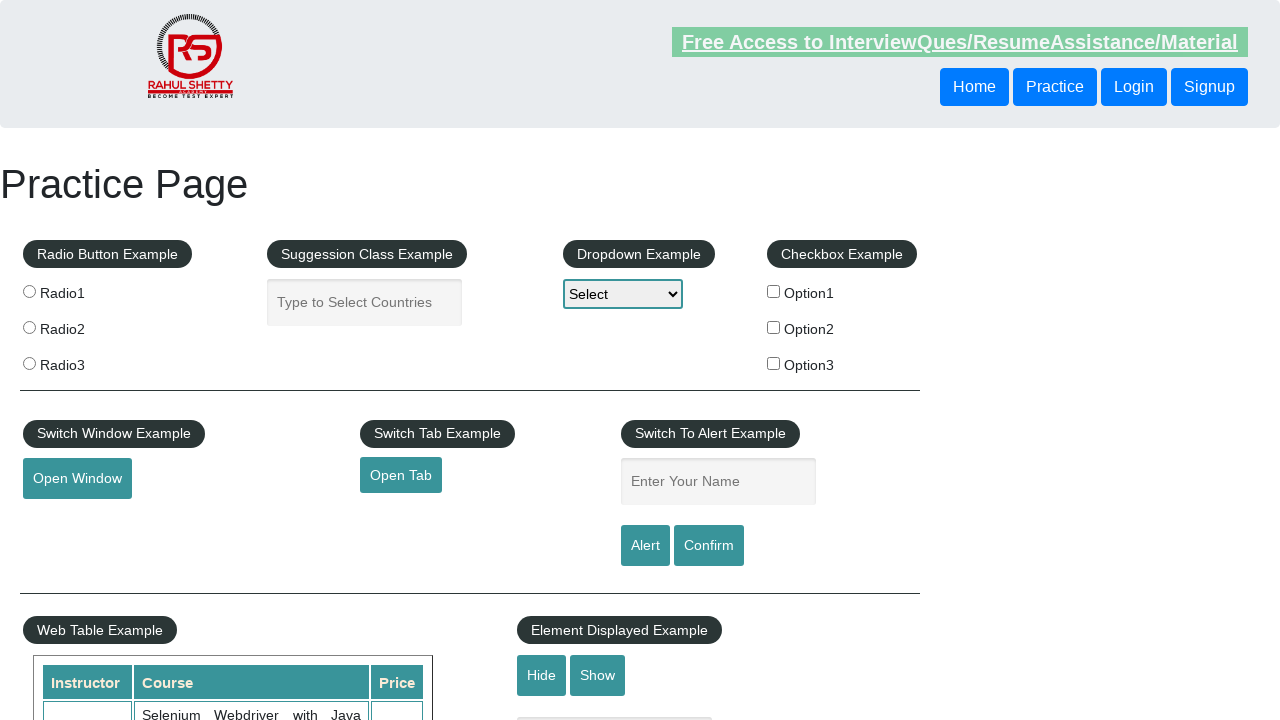

Selected footer link 1
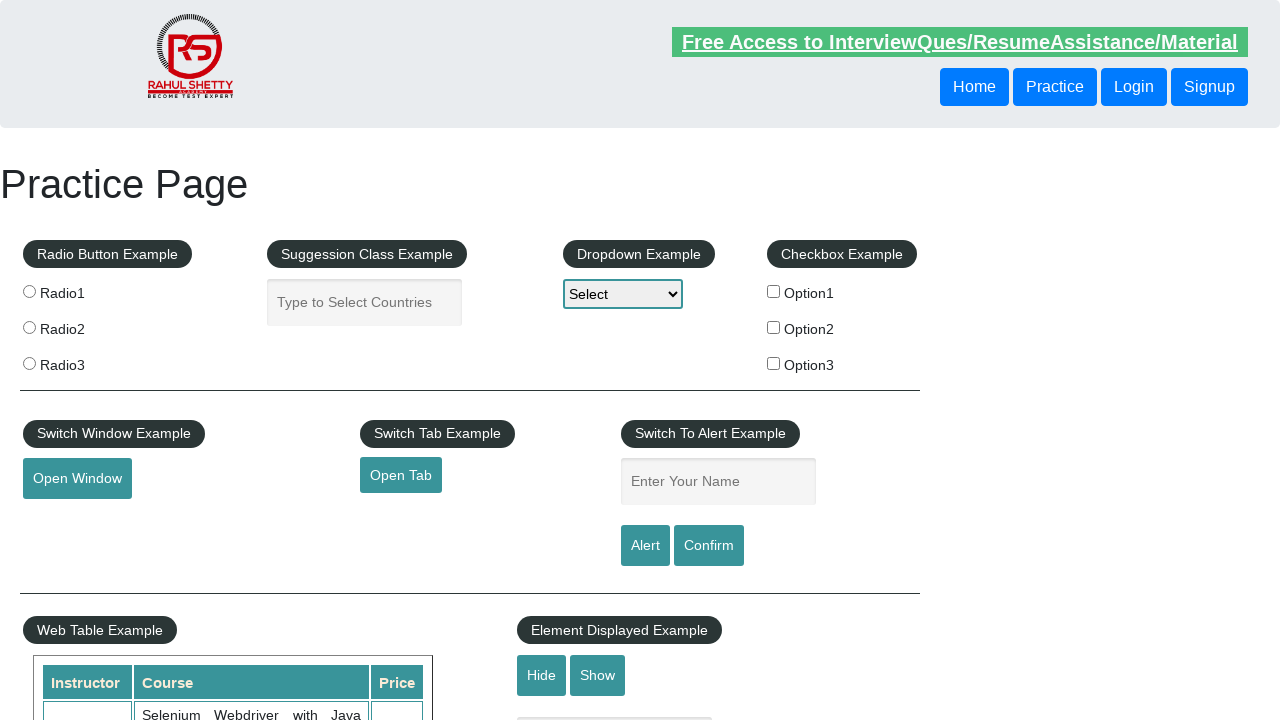

Opened footer link 1 in new tab with Ctrl+Click at (68, 520) on #gf-BIG >> xpath=//table[@class='gf-t']//tbody//tr//td[1]//ul >> a >> nth=1
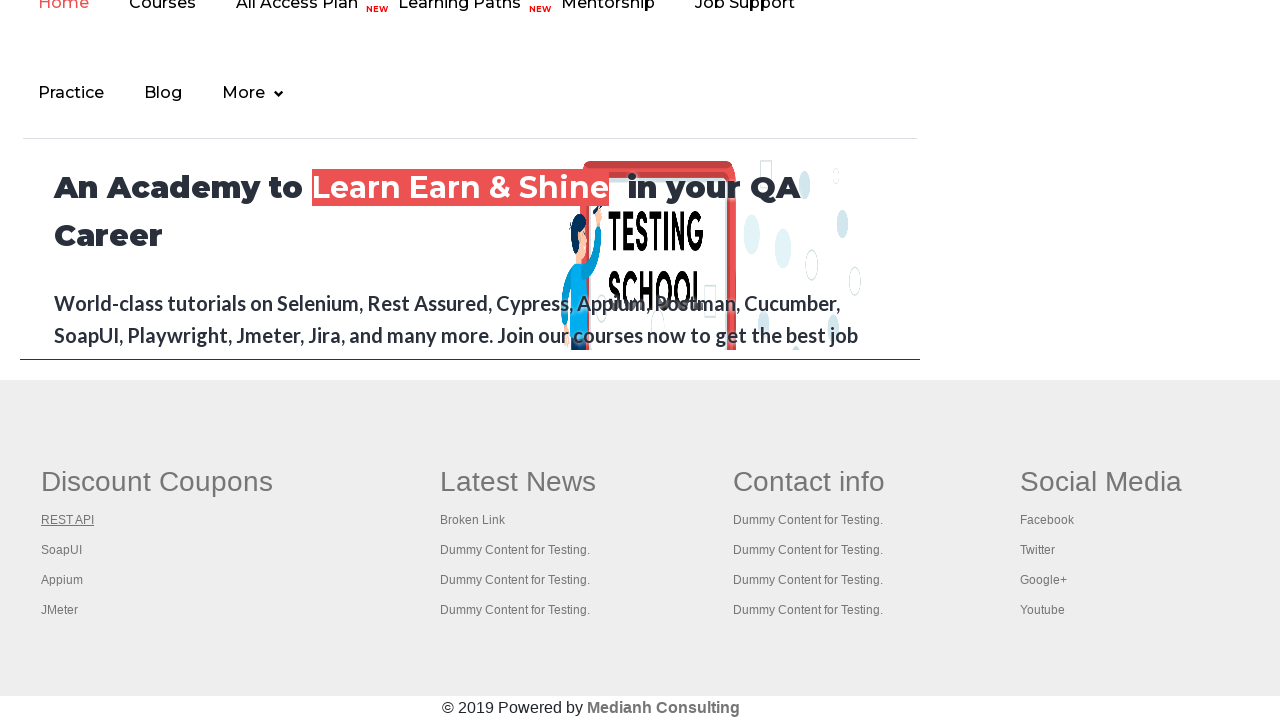

Captured new tab for footer link 1
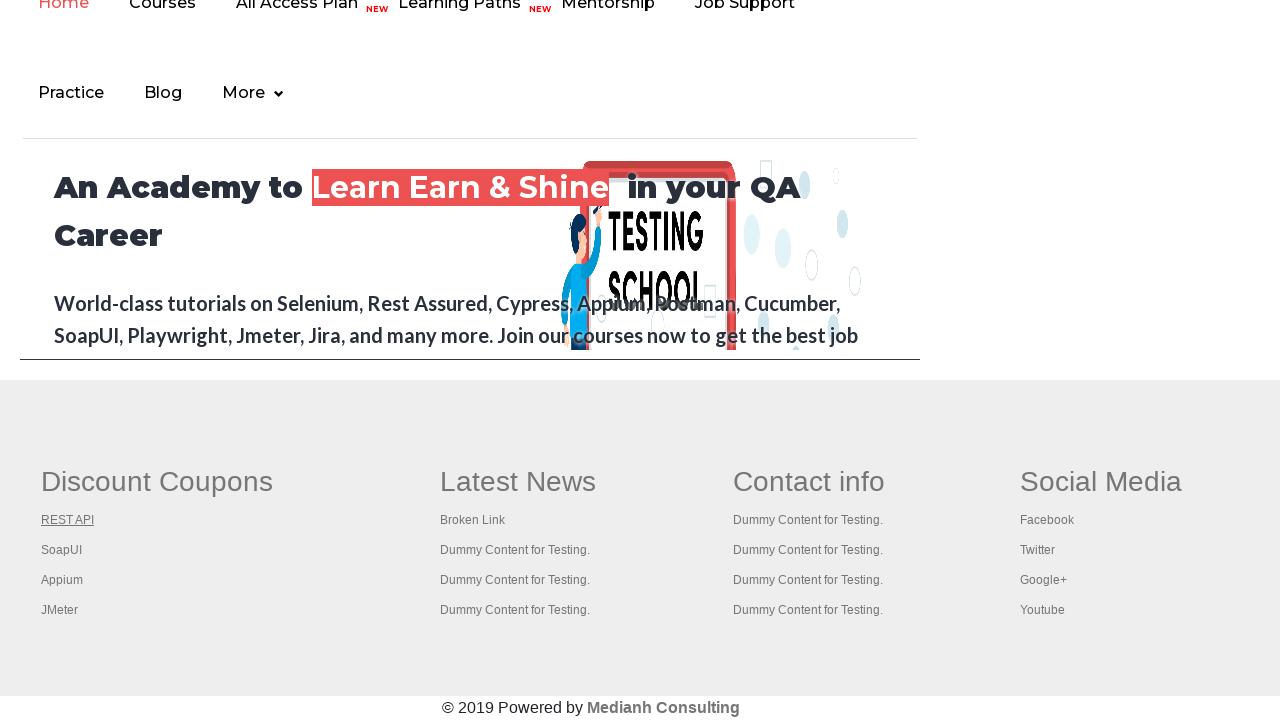

New tab for footer link 1 fully loaded
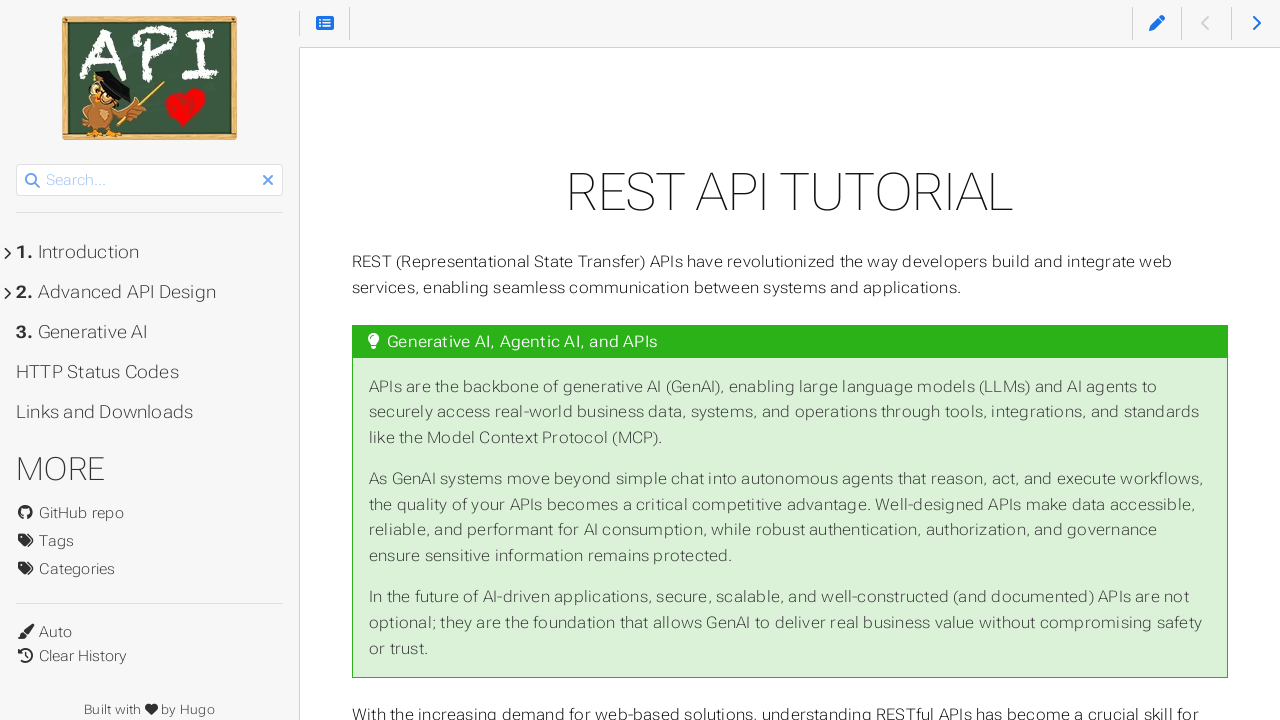

Closed new tab for footer link 1
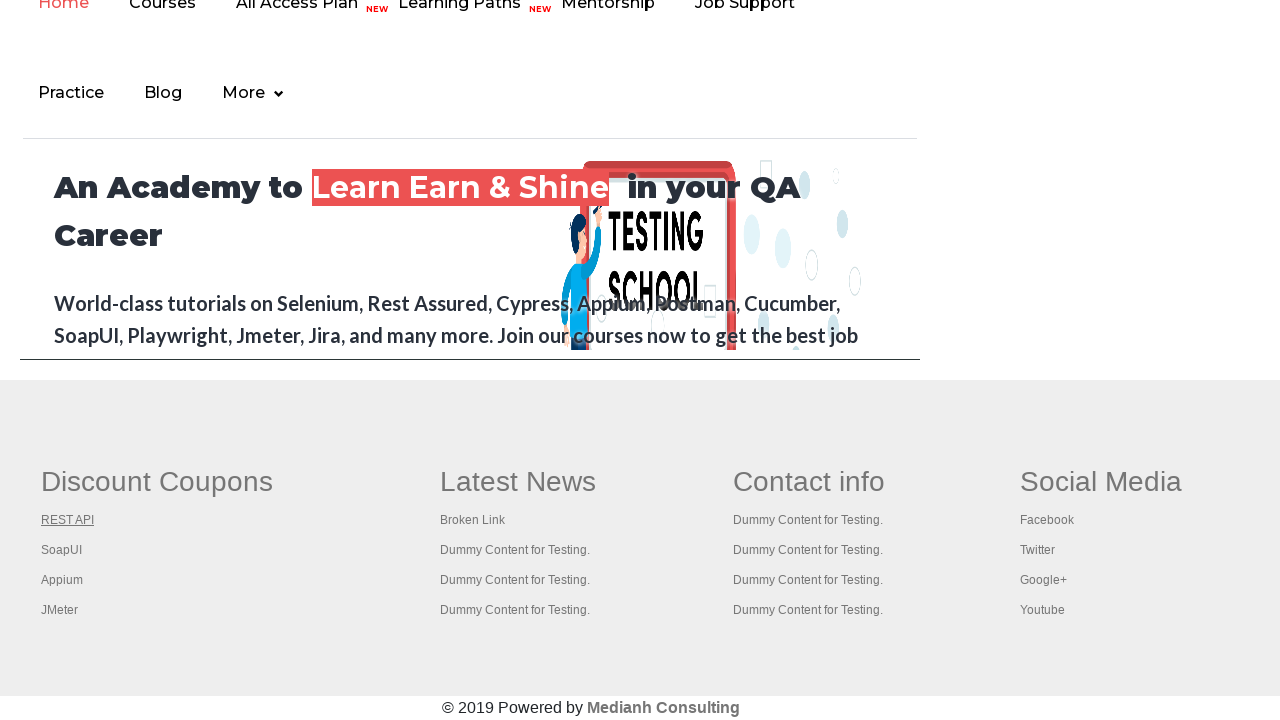

Selected footer link 2
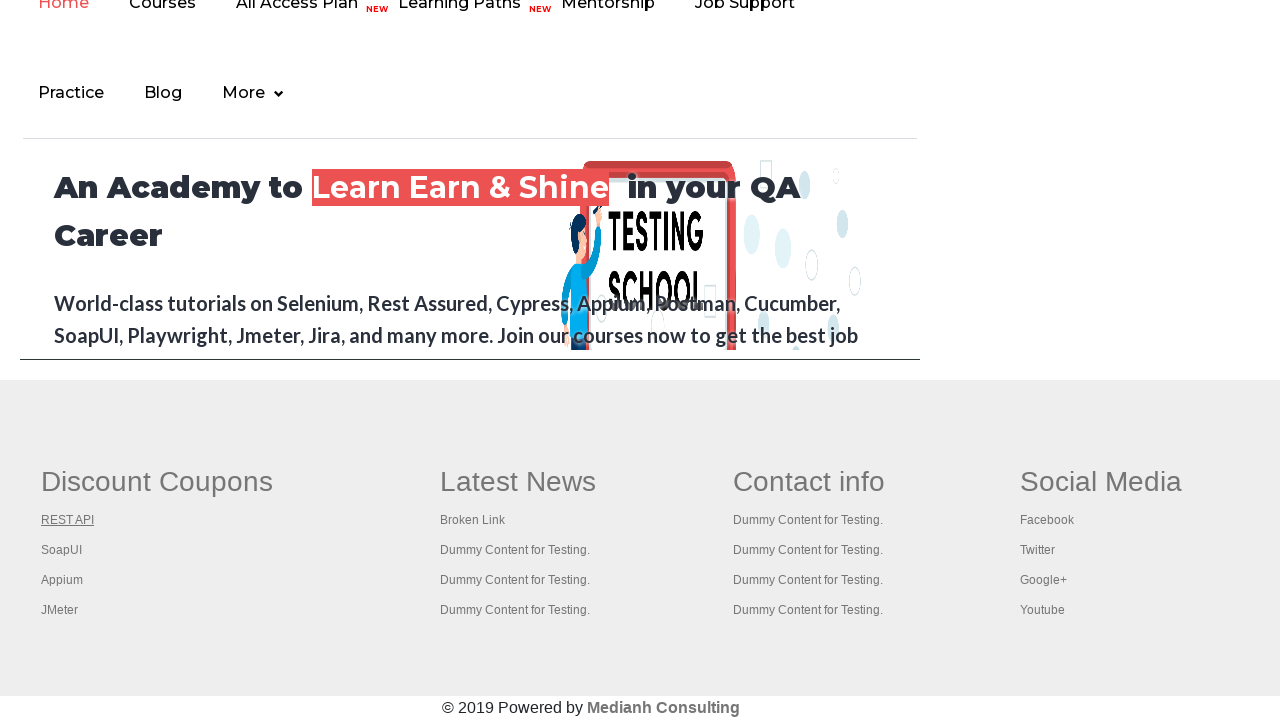

Opened footer link 2 in new tab with Ctrl+Click at (62, 550) on #gf-BIG >> xpath=//table[@class='gf-t']//tbody//tr//td[1]//ul >> a >> nth=2
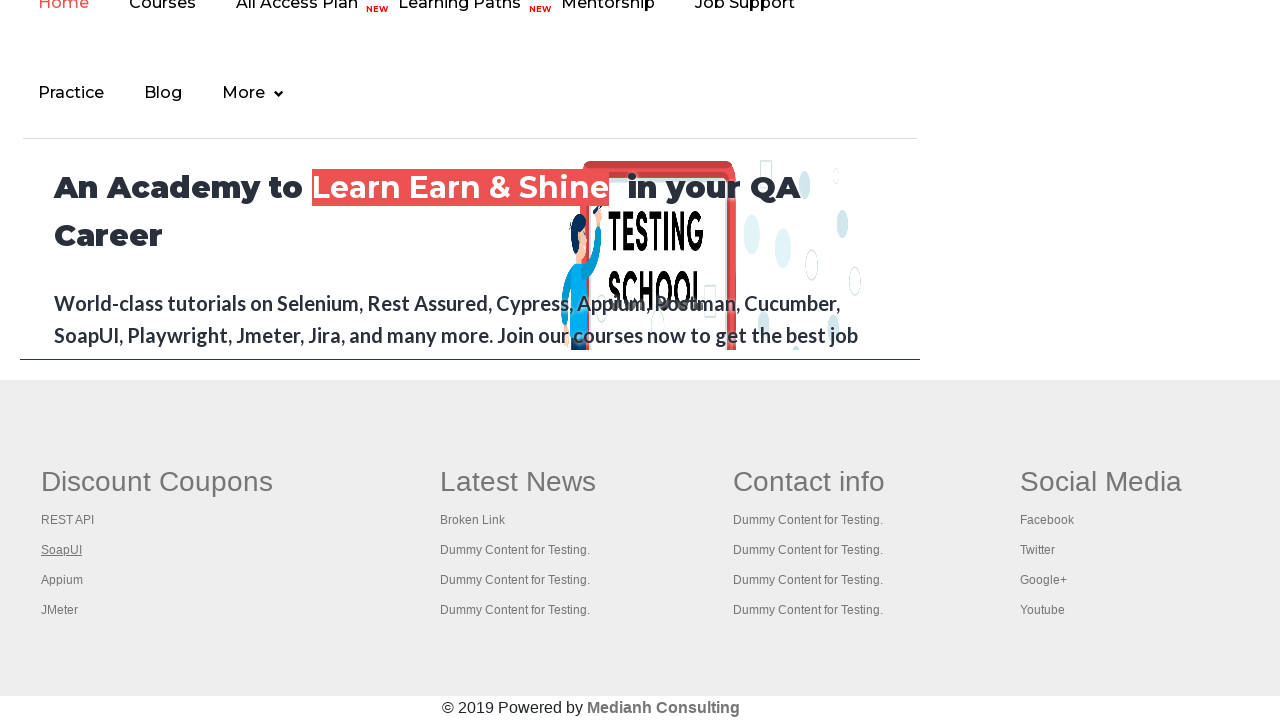

Captured new tab for footer link 2
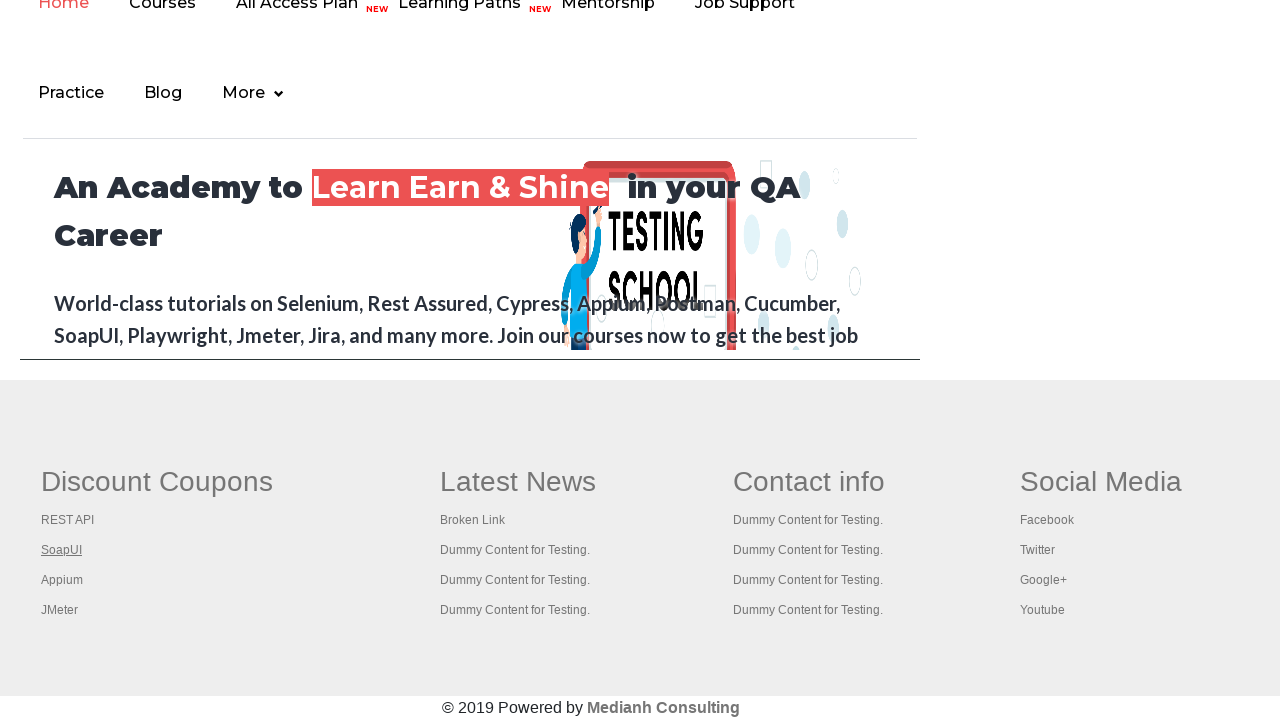

New tab for footer link 2 fully loaded
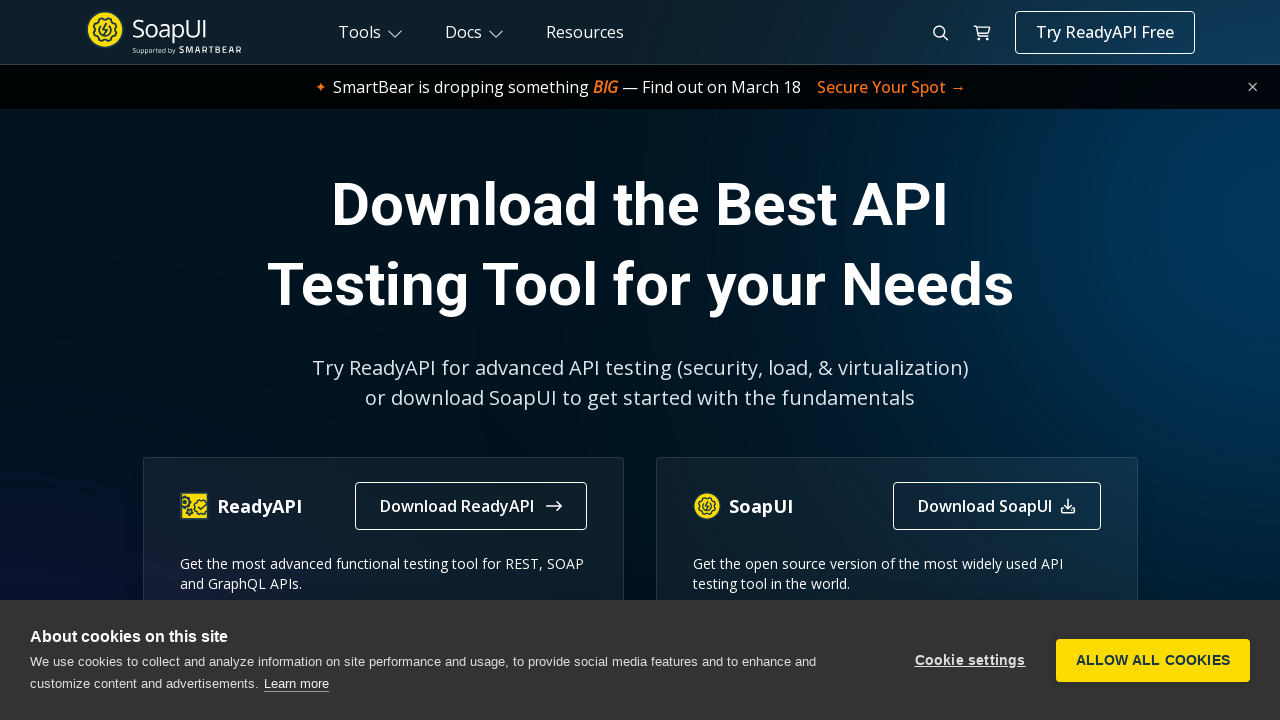

Closed new tab for footer link 2
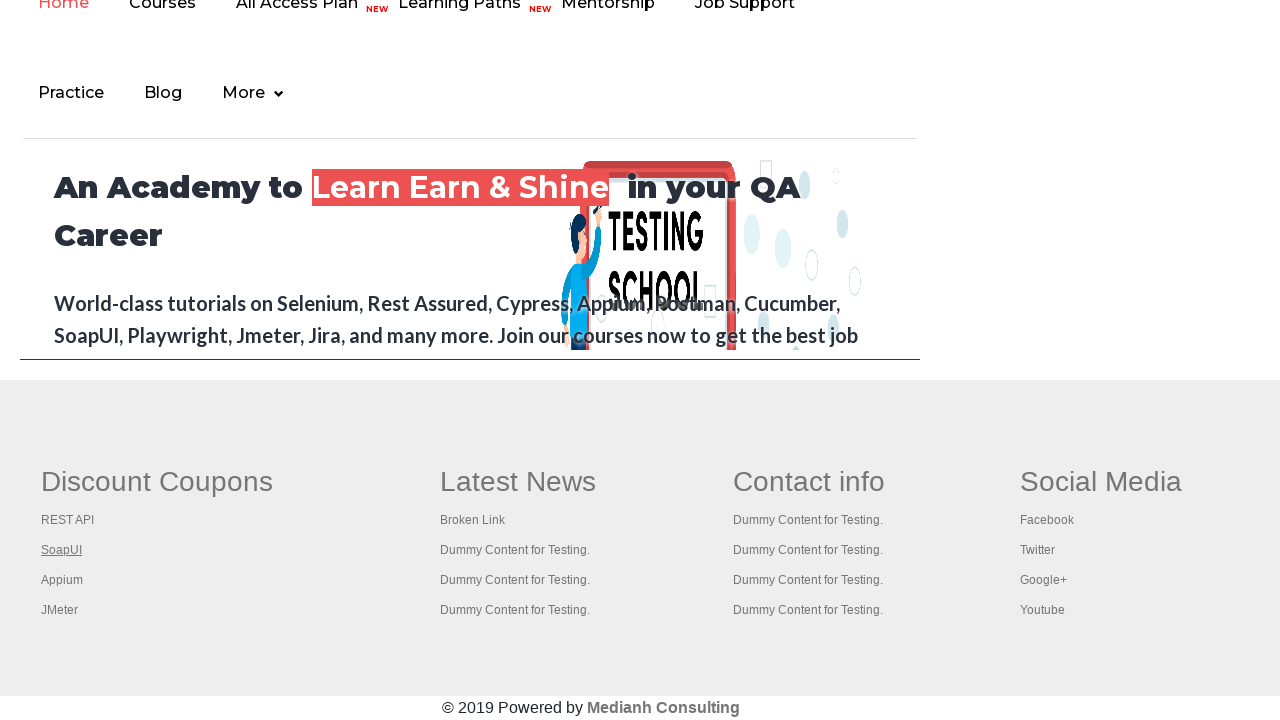

Selected footer link 3
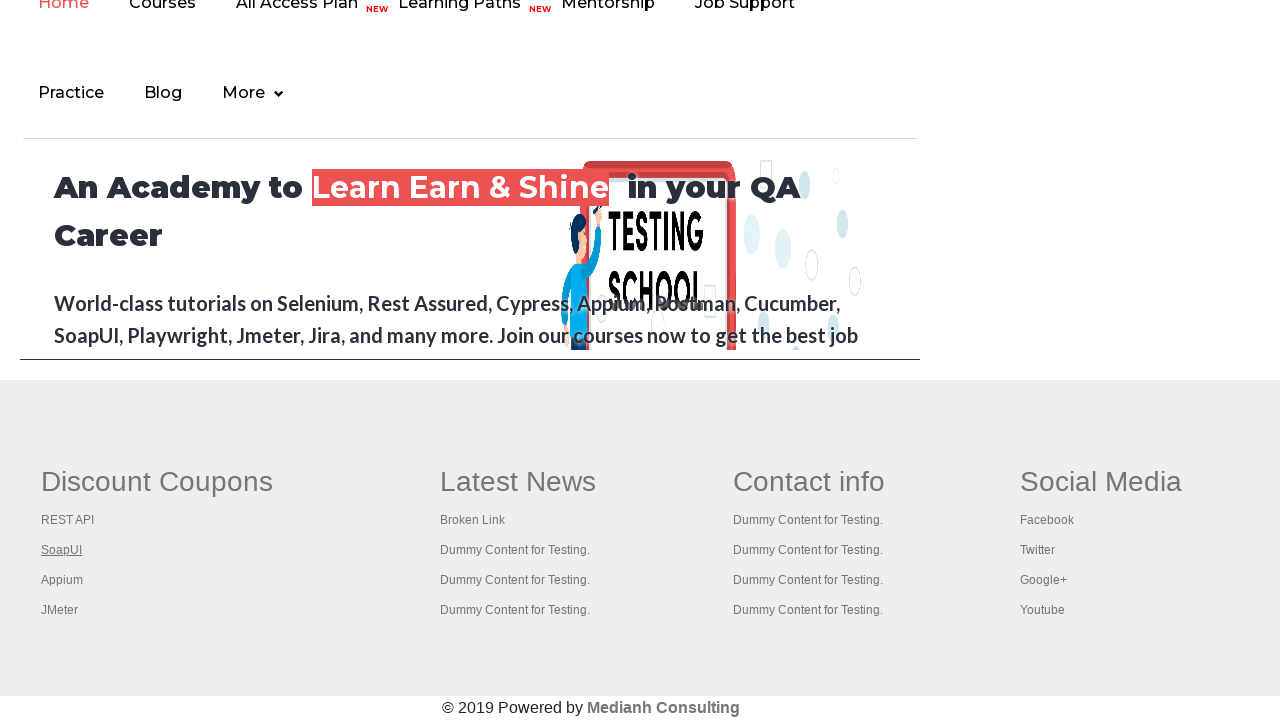

Opened footer link 3 in new tab with Ctrl+Click at (62, 580) on #gf-BIG >> xpath=//table[@class='gf-t']//tbody//tr//td[1]//ul >> a >> nth=3
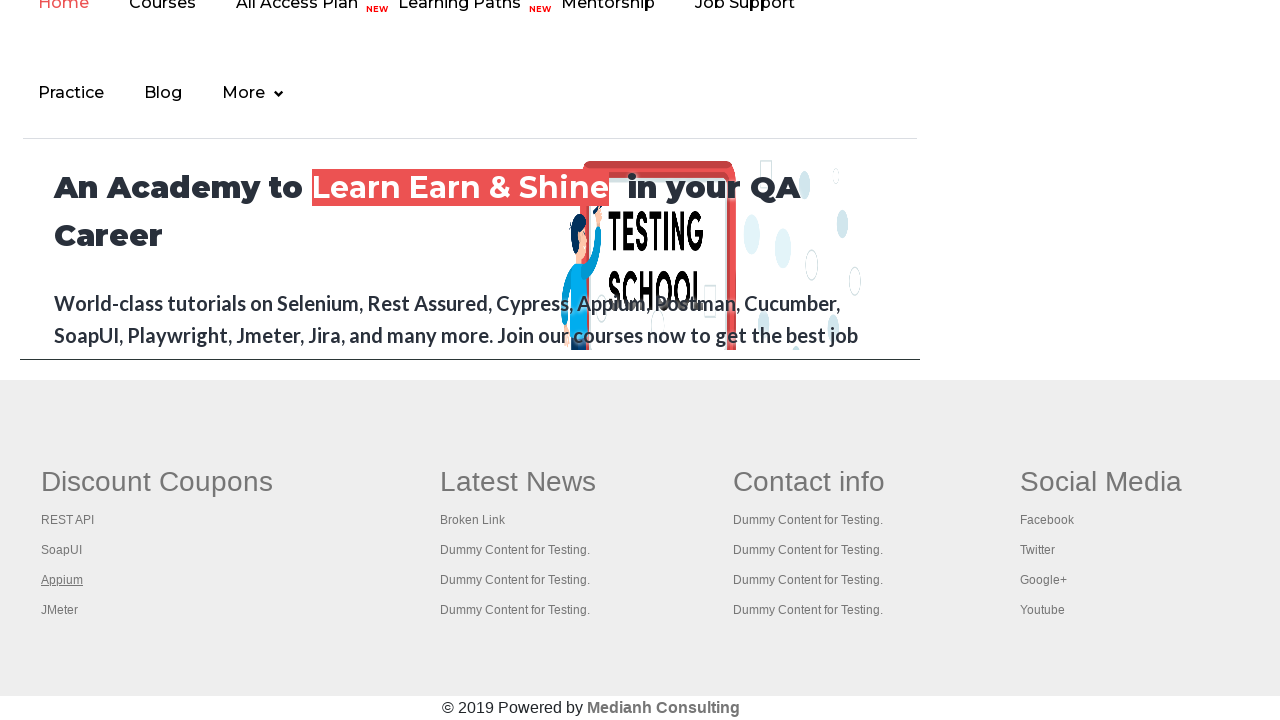

Captured new tab for footer link 3
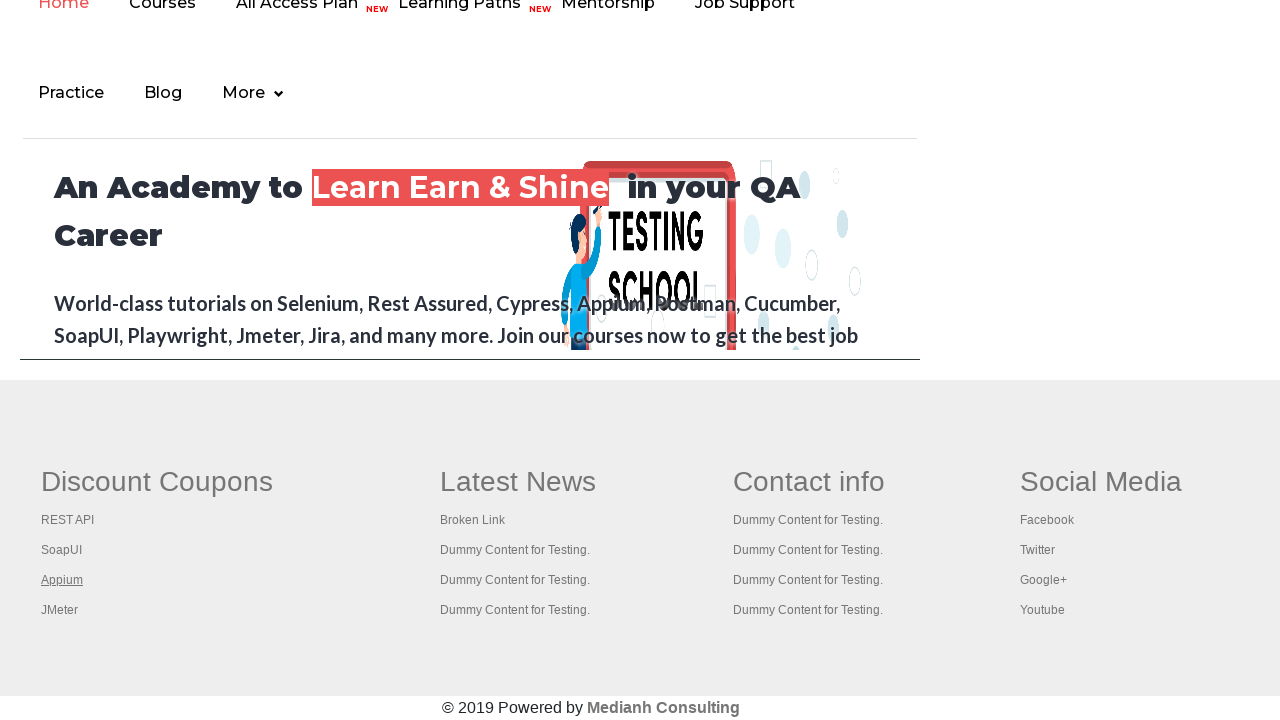

New tab for footer link 3 fully loaded
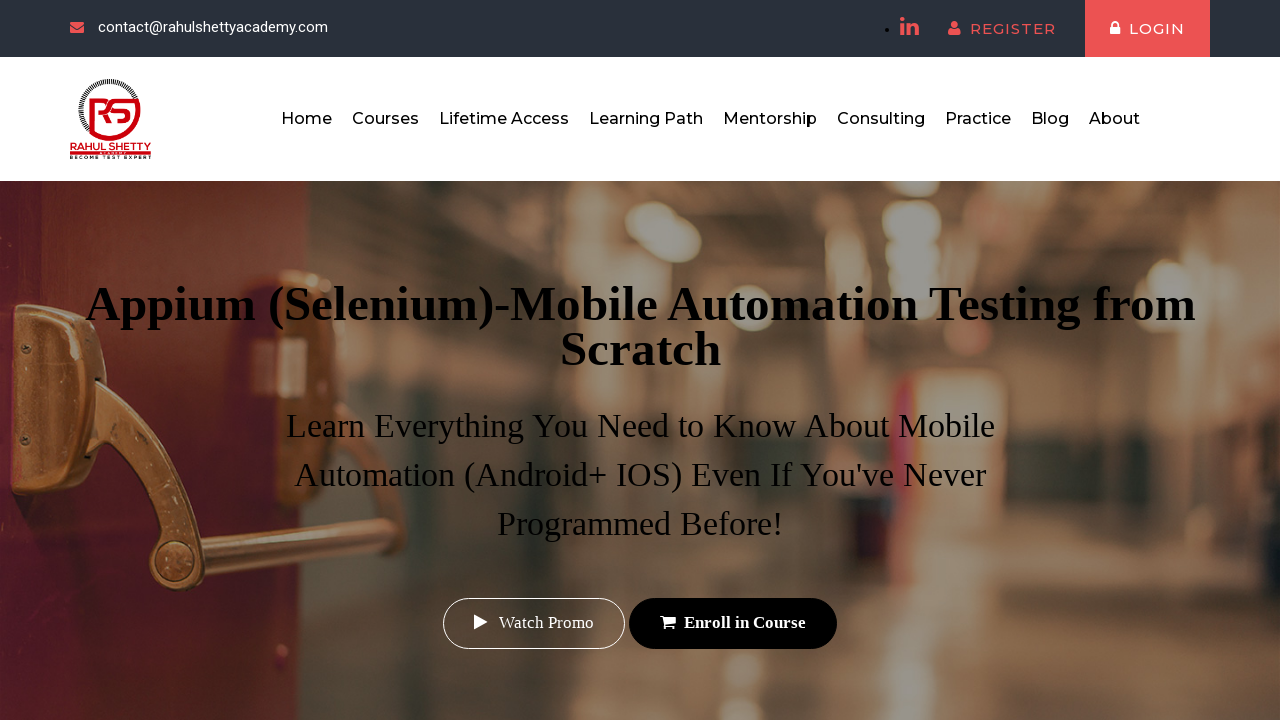

Closed new tab for footer link 3
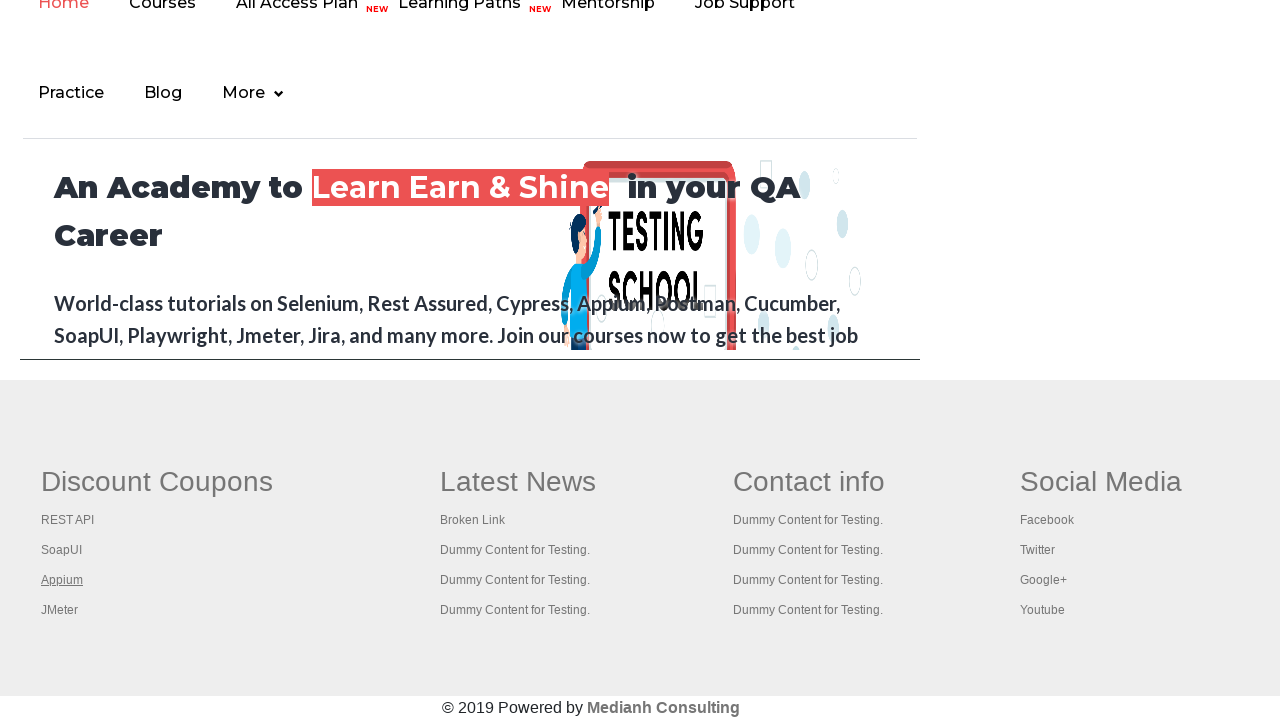

Selected footer link 4
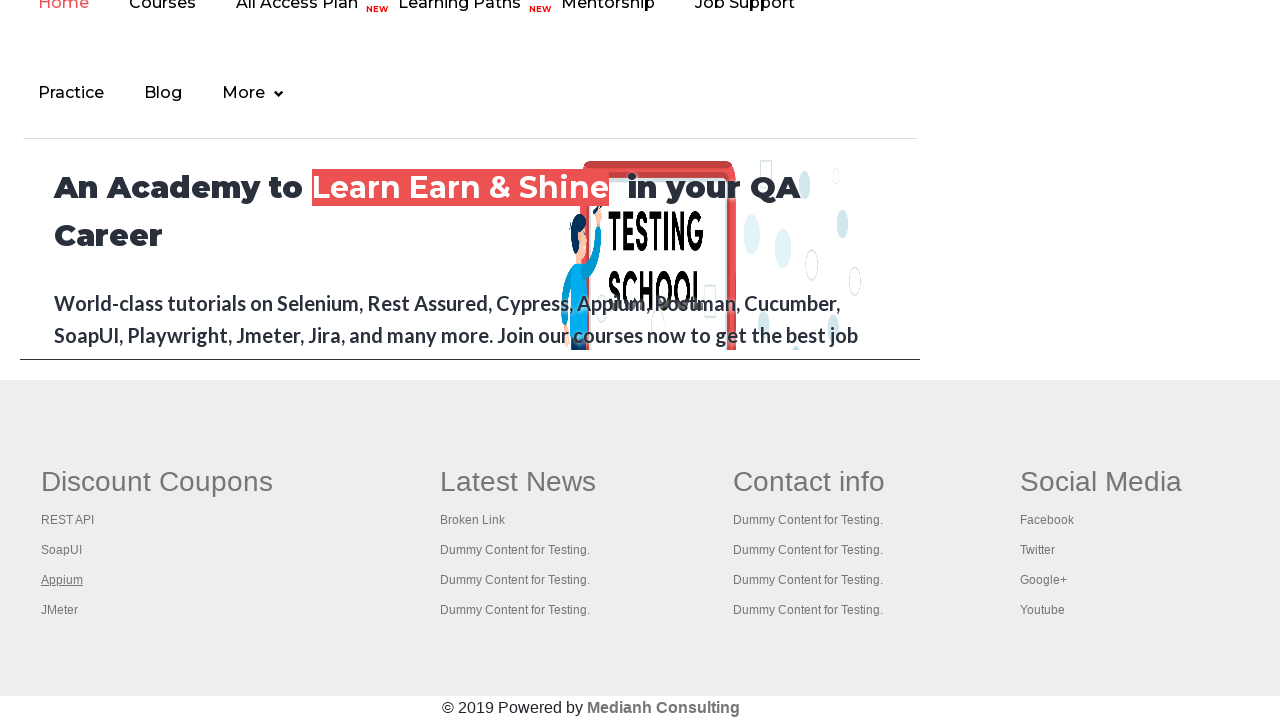

Opened footer link 4 in new tab with Ctrl+Click at (60, 610) on #gf-BIG >> xpath=//table[@class='gf-t']//tbody//tr//td[1]//ul >> a >> nth=4
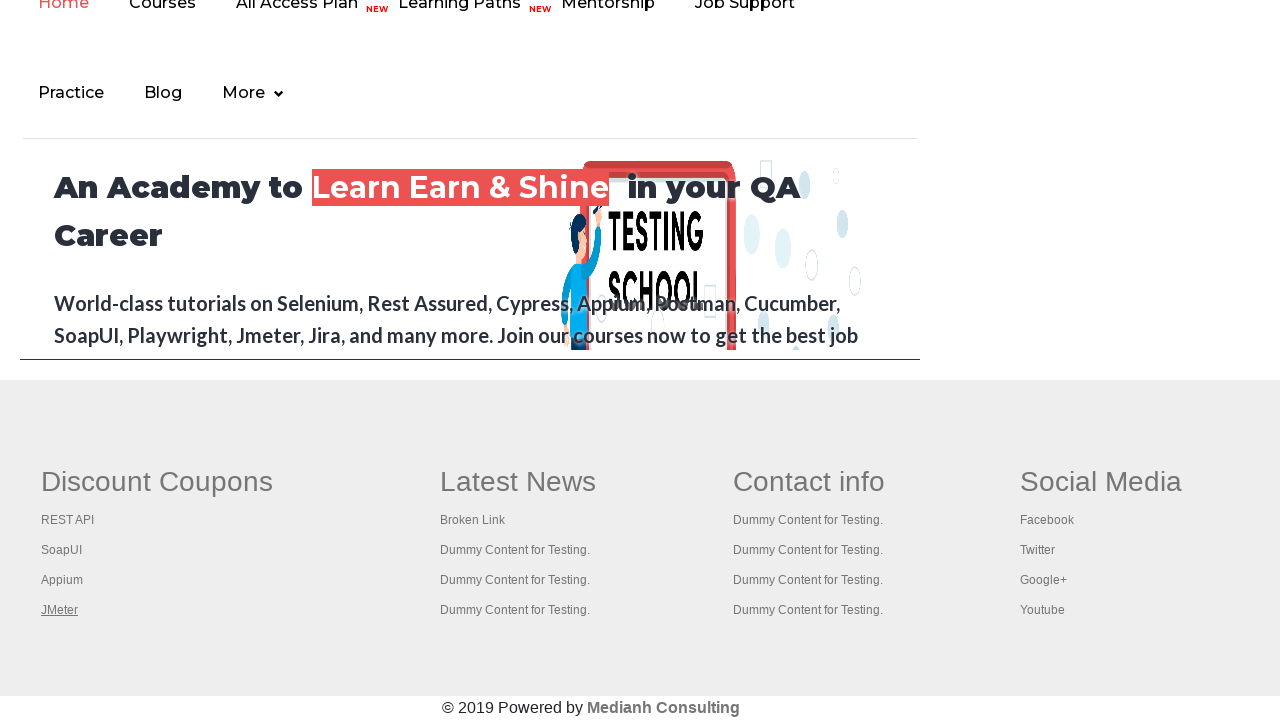

Captured new tab for footer link 4
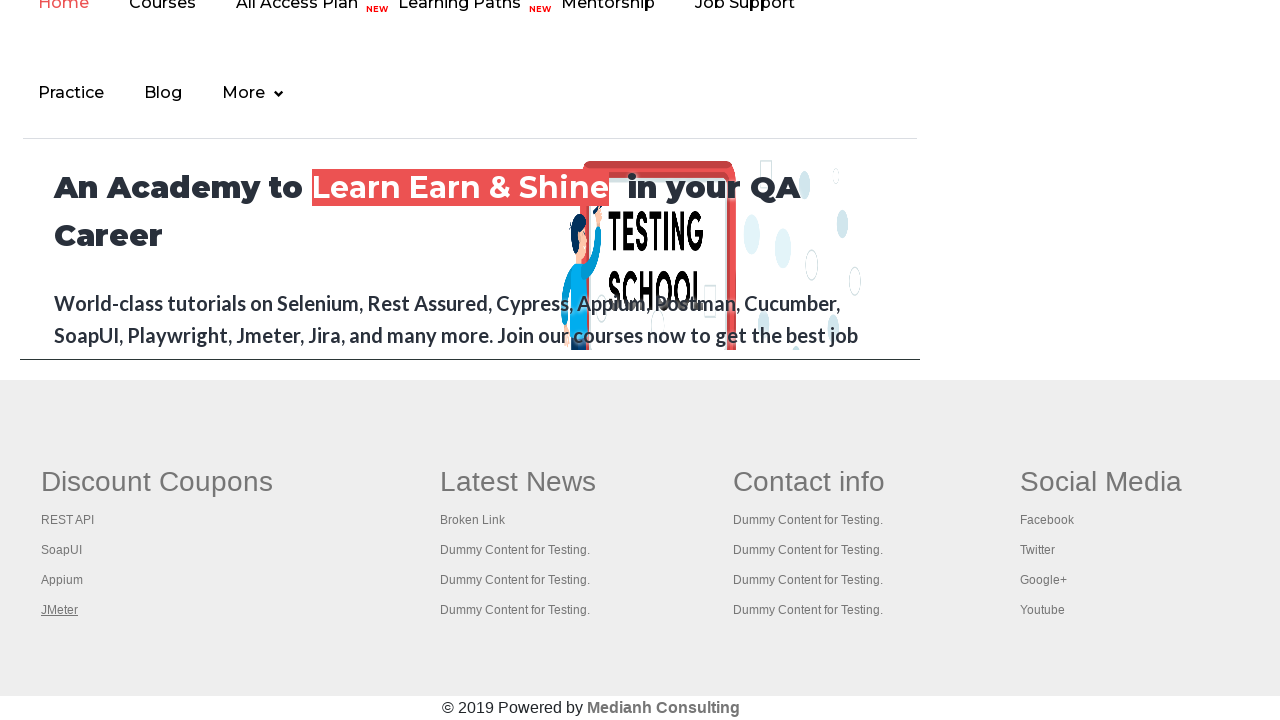

New tab for footer link 4 fully loaded
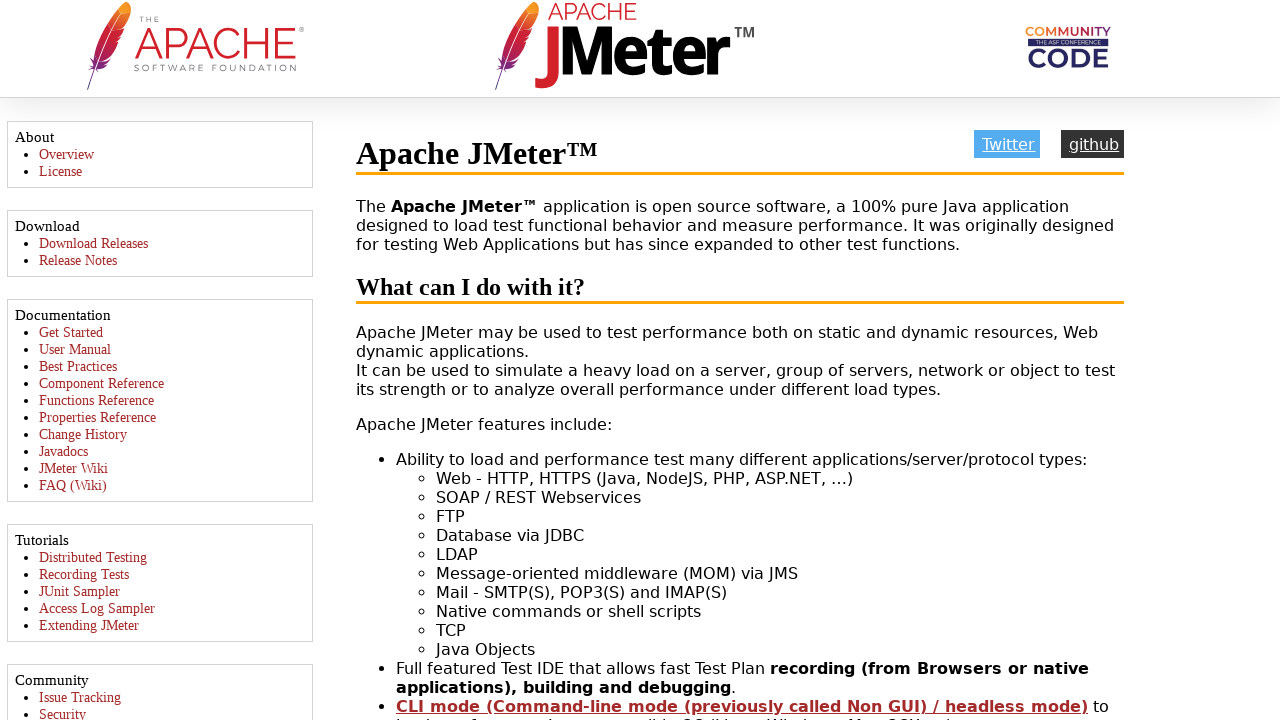

Closed new tab for footer link 4
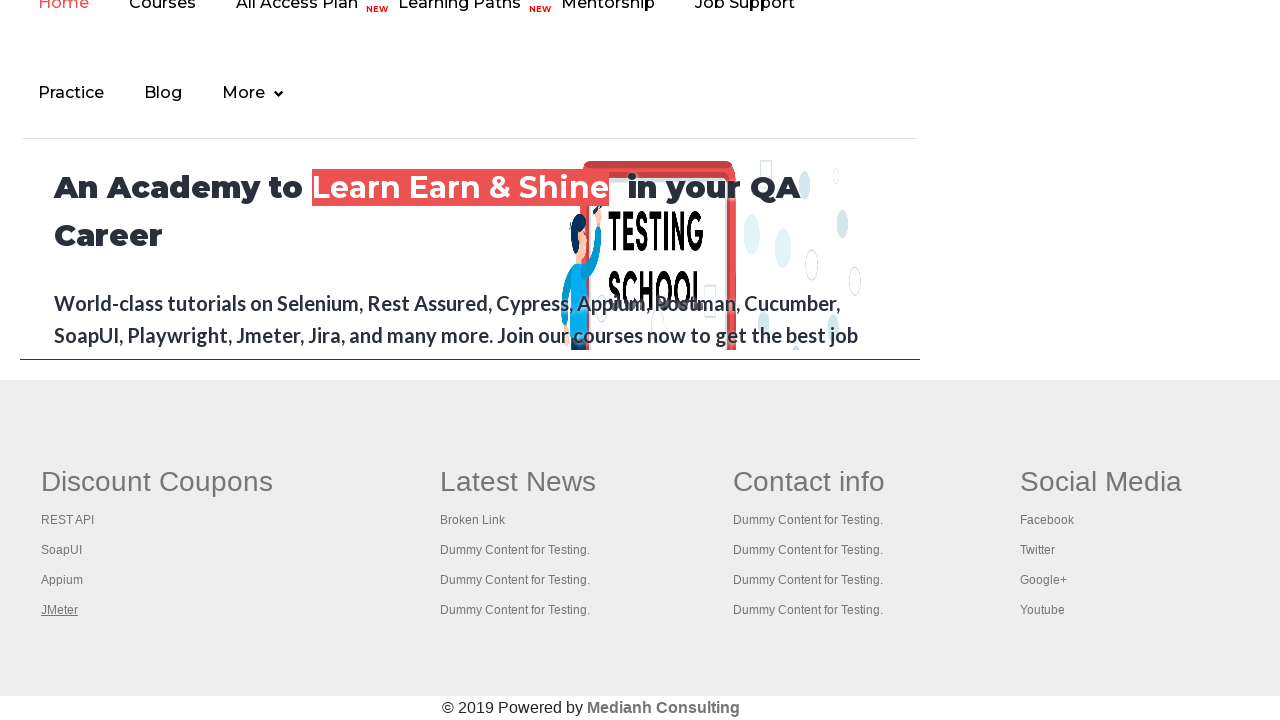

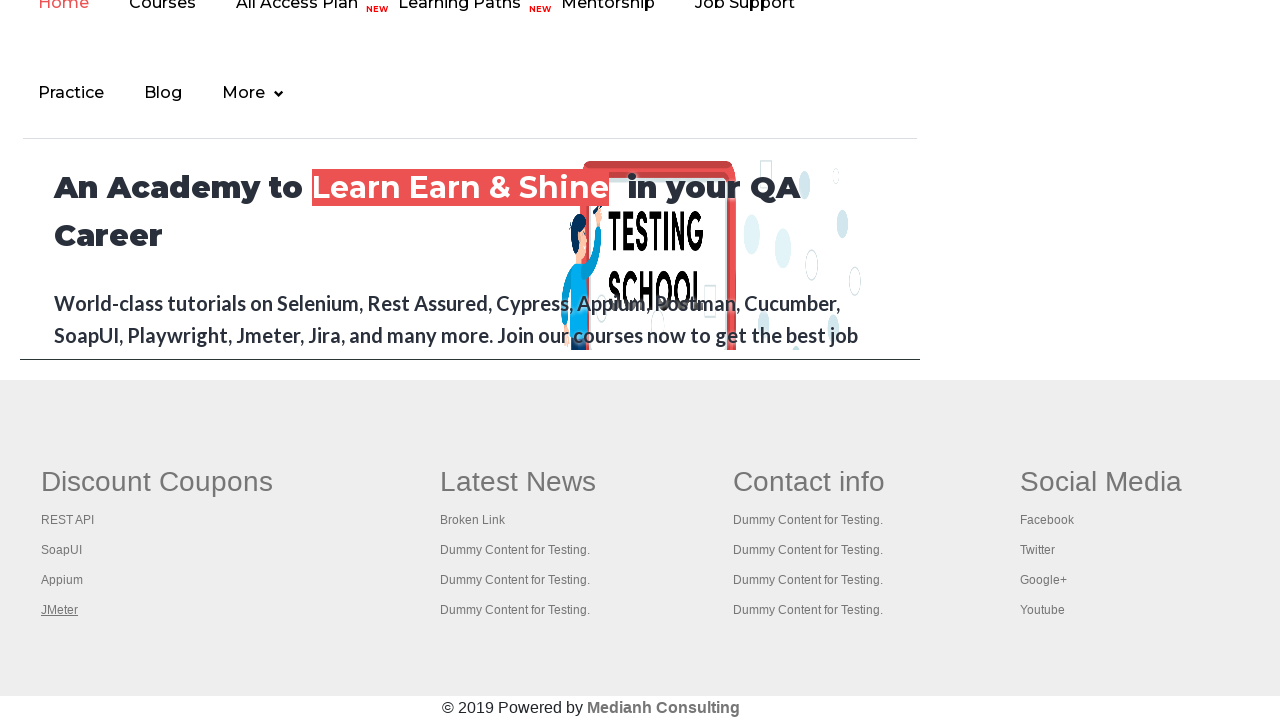